Tests dynamic loading with insufficient wait time by clicking Start button and checking if Hello World text appears

Starting URL: https://automationfc.github.io/dynamic-loading/

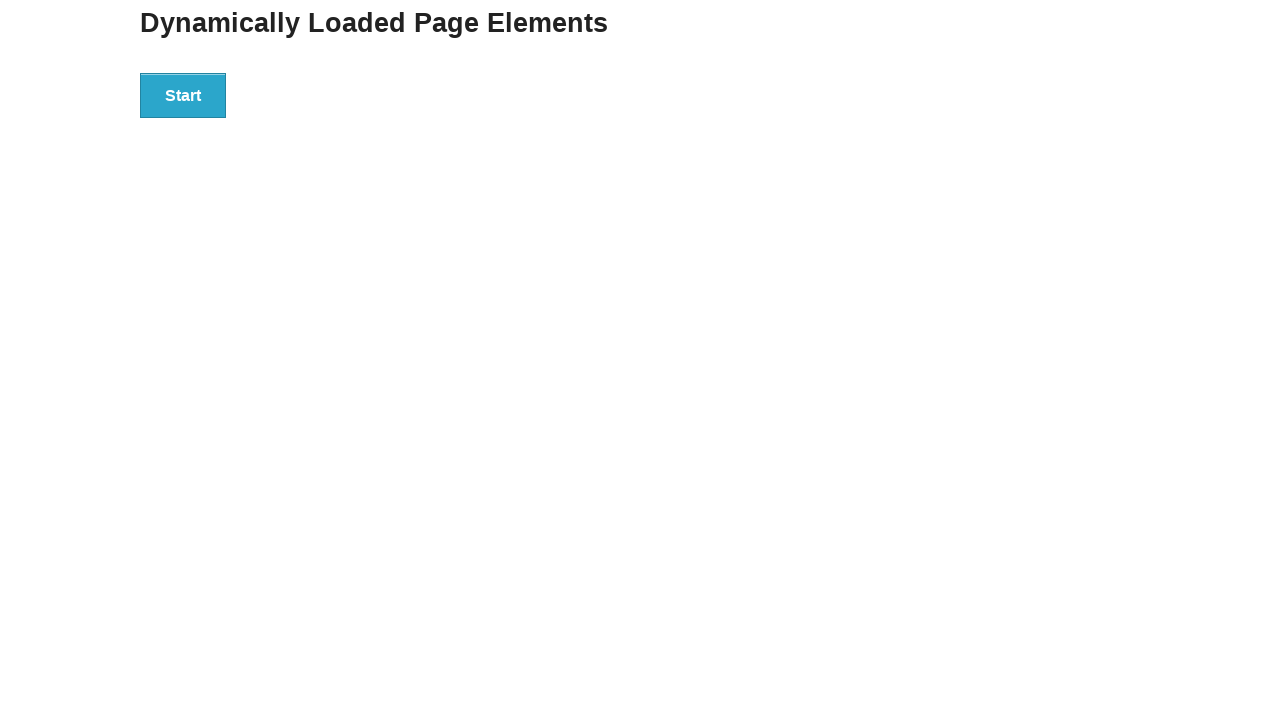

Clicked Start button to trigger dynamic loading at (183, 95) on xpath=//button[text()='Start']
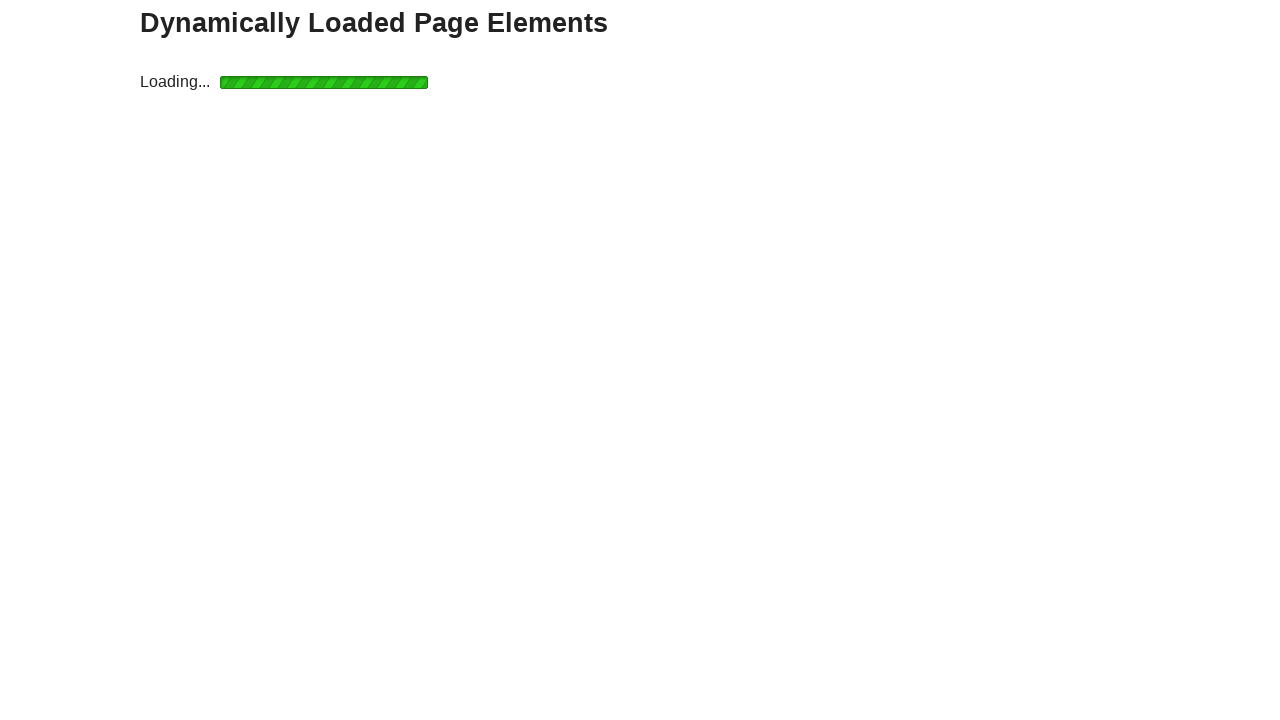

Hello World text did not appear within 2 second timeout (expected failure due to insufficient wait time)
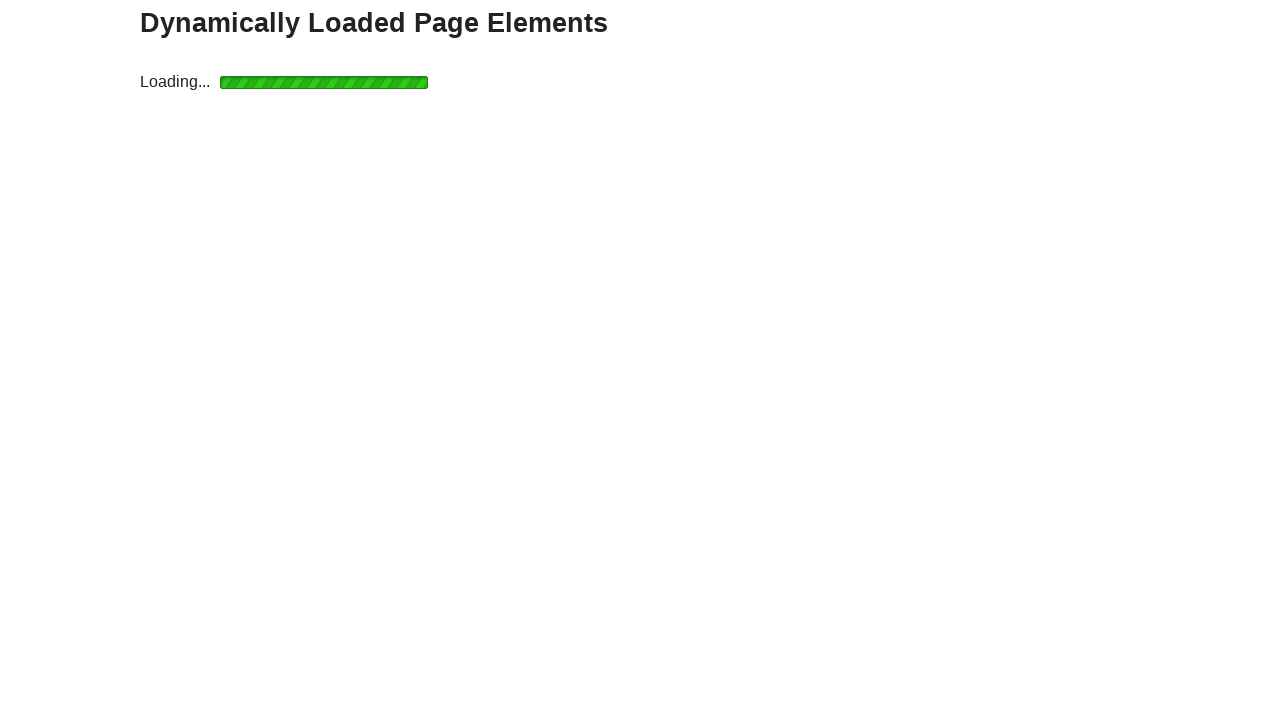

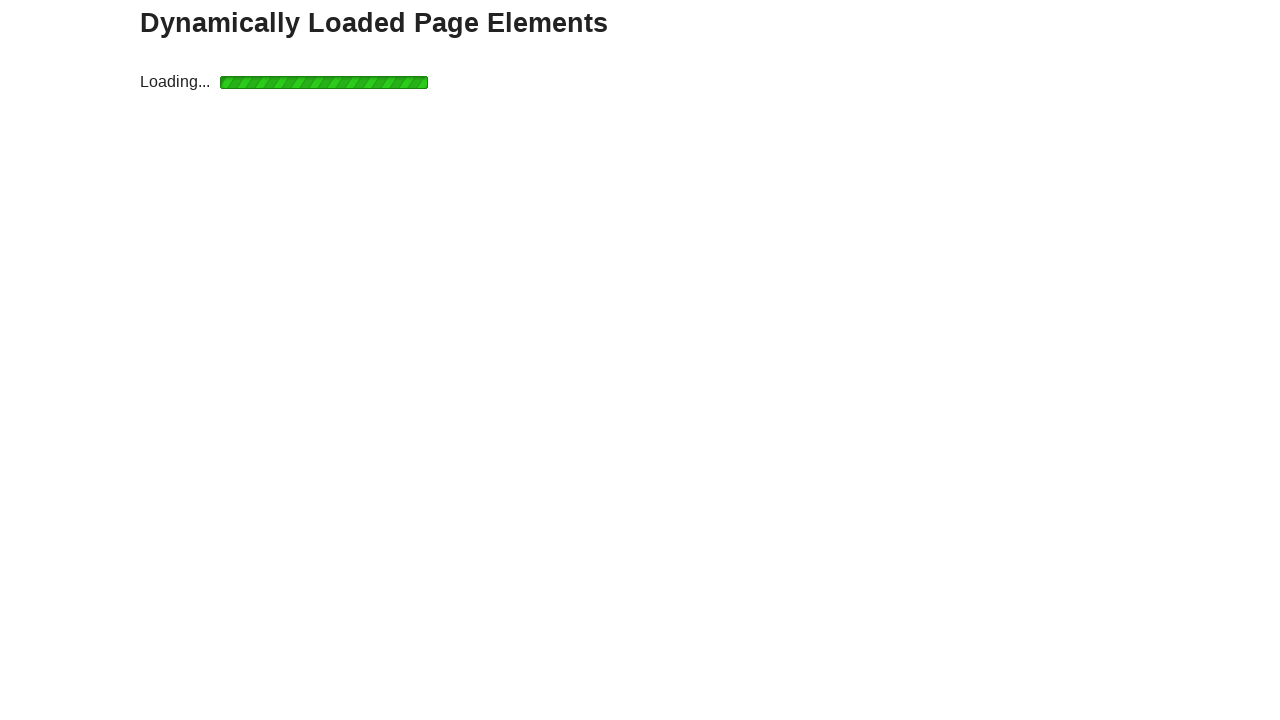